Tests the search functionality on Hacker News by entering a search query and verifying navigation to Algolia search results, then navigating back

Starting URL: https://news.ycombinator.com/

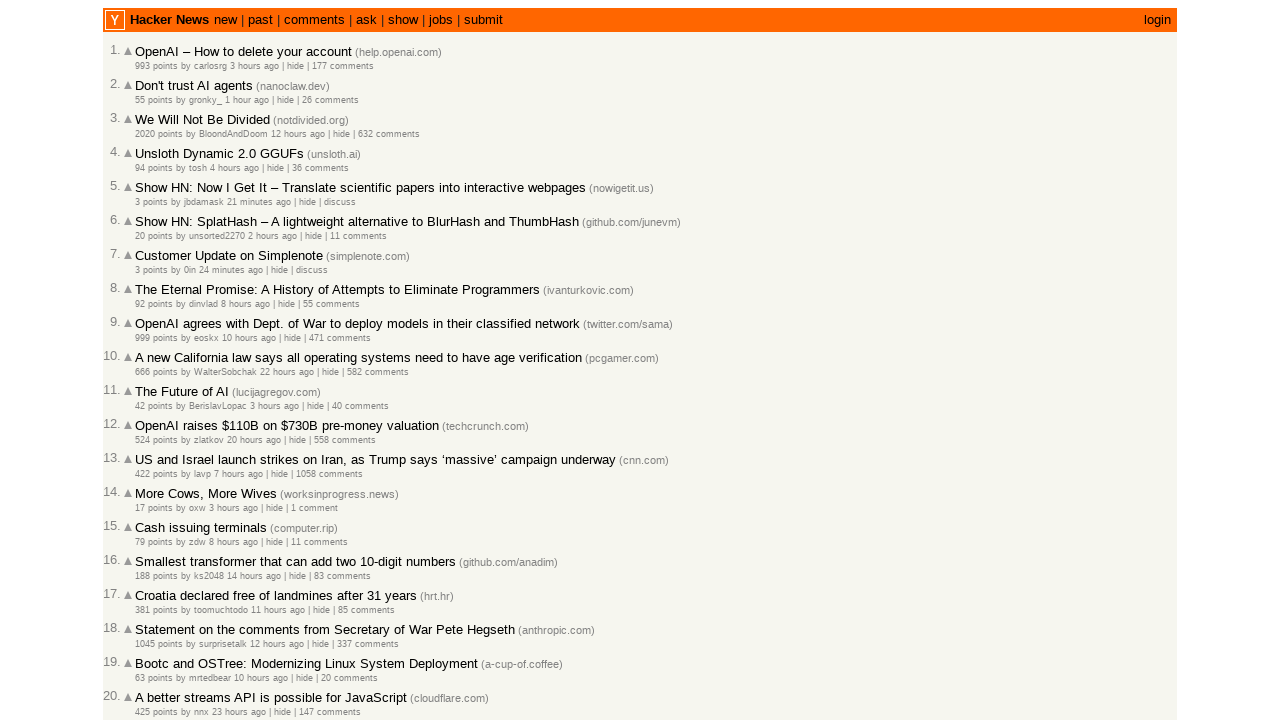

Filled search box with 'Java' on input[name='q']
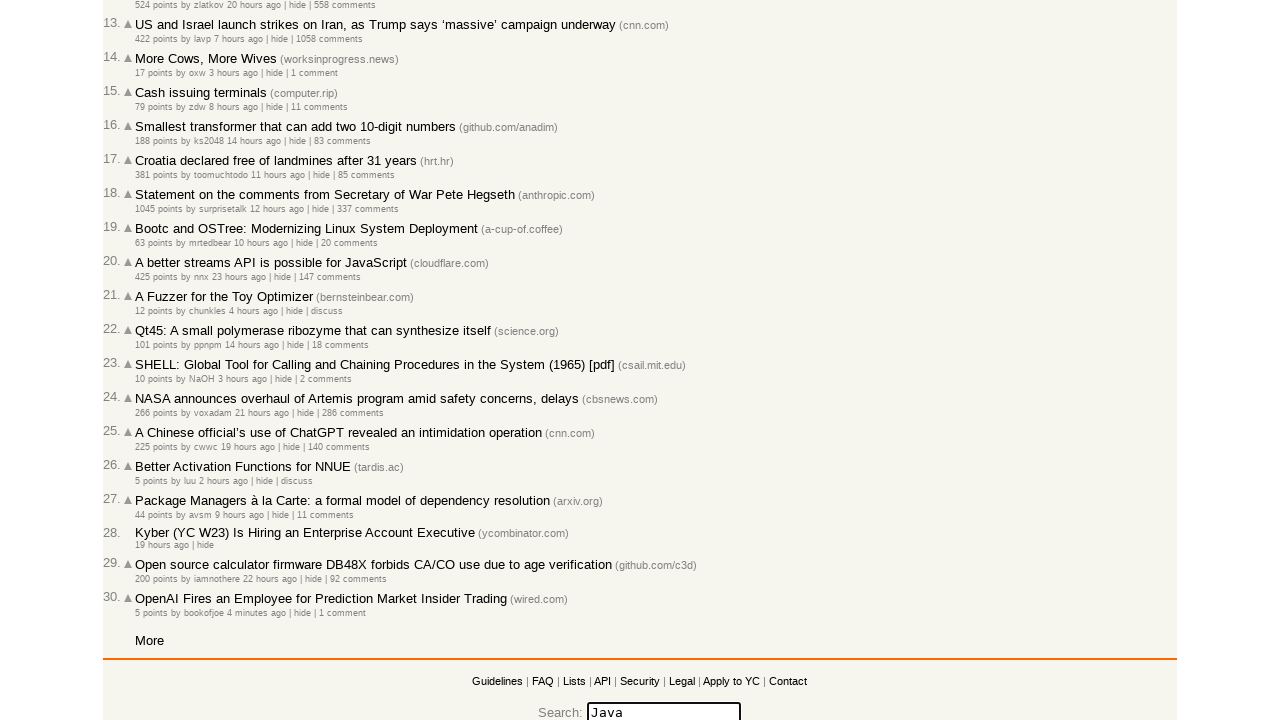

Pressed Enter to submit search query on input[name='q']
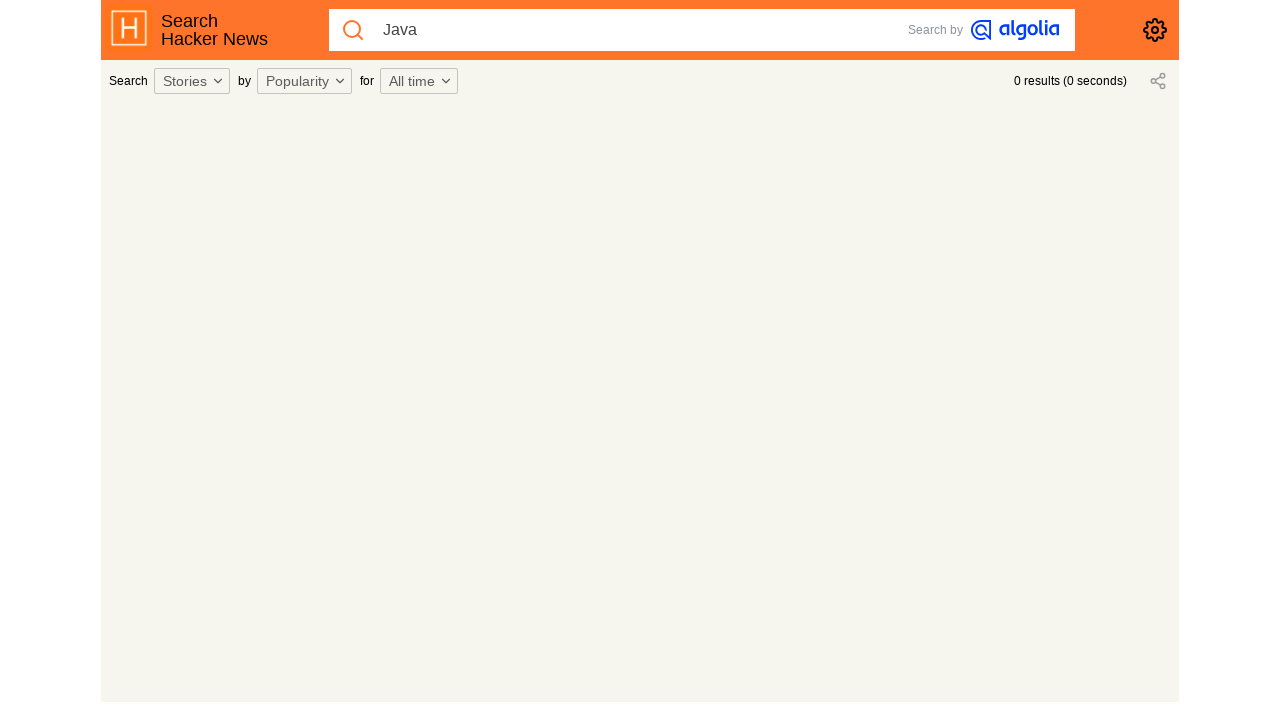

Navigated to Algolia search results for 'Java'
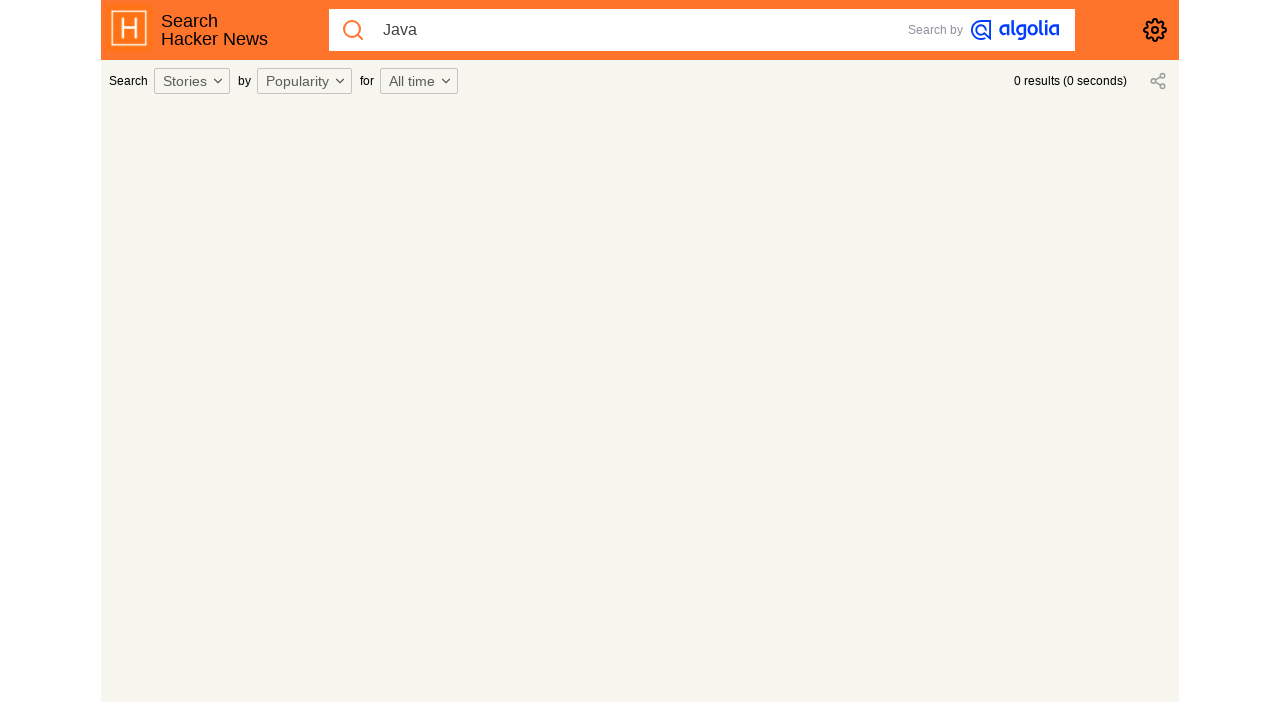

Navigated back from Algolia search results
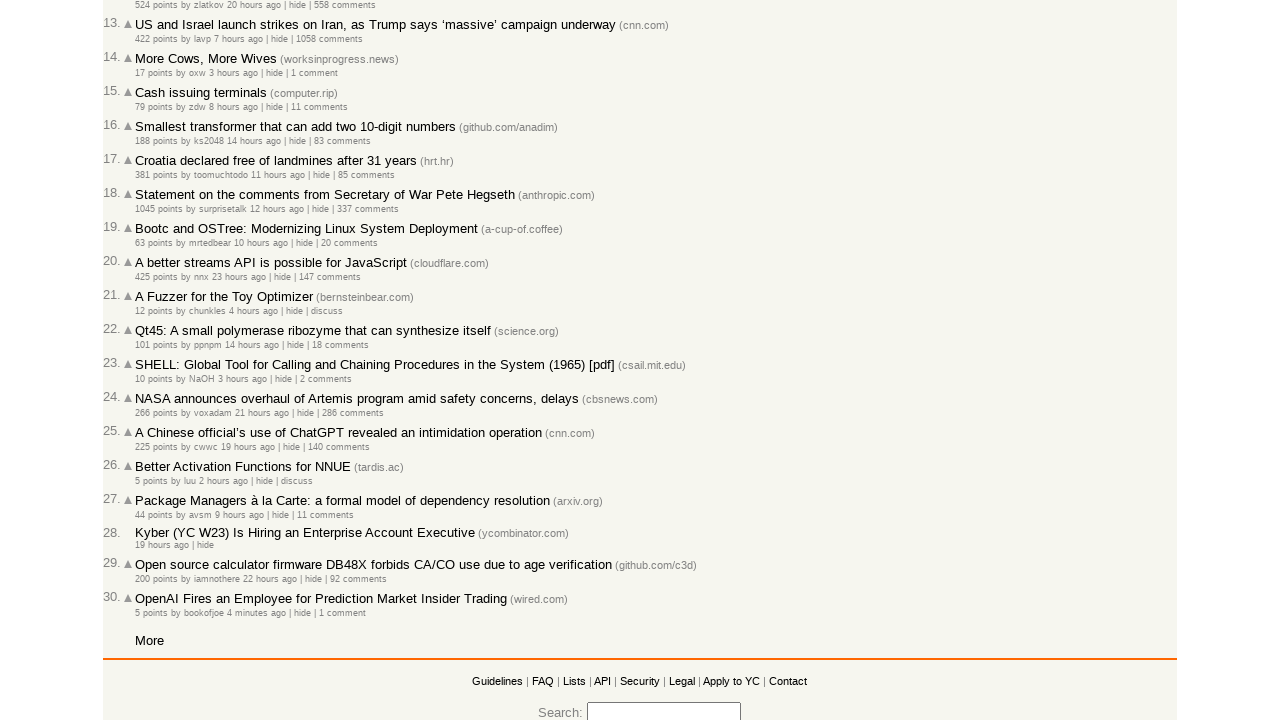

Verified return to Hacker News homepage
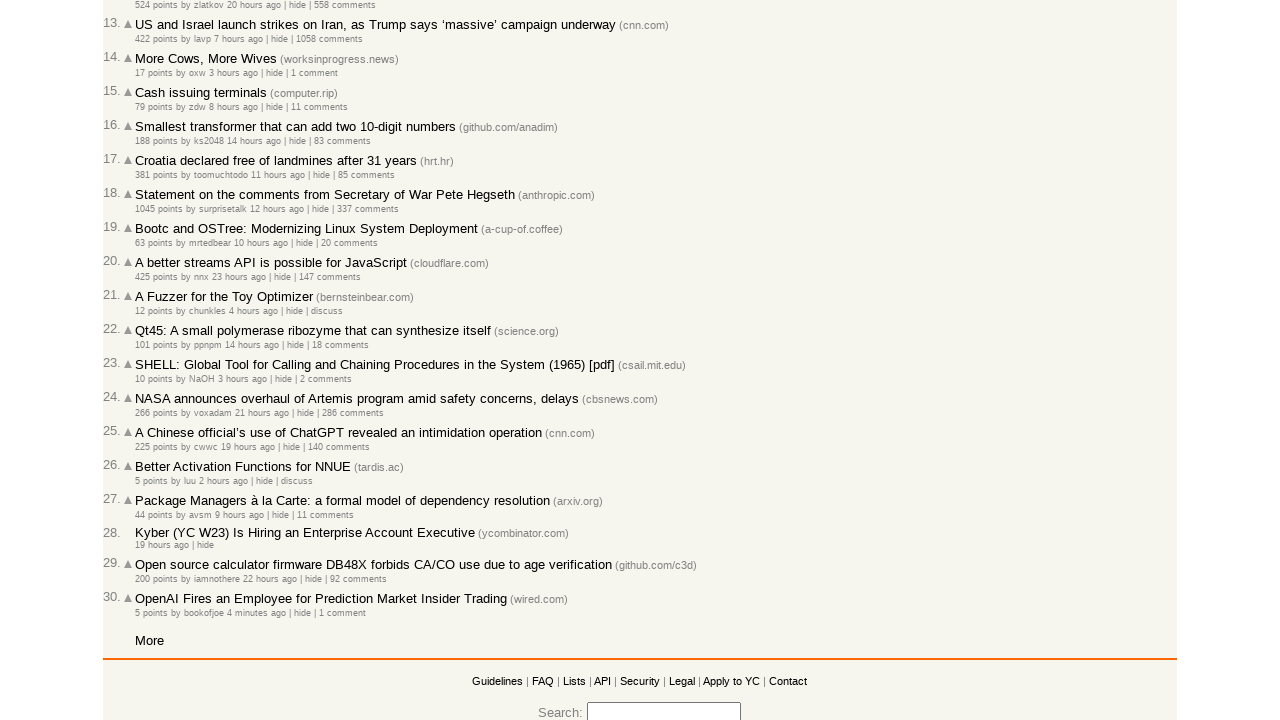

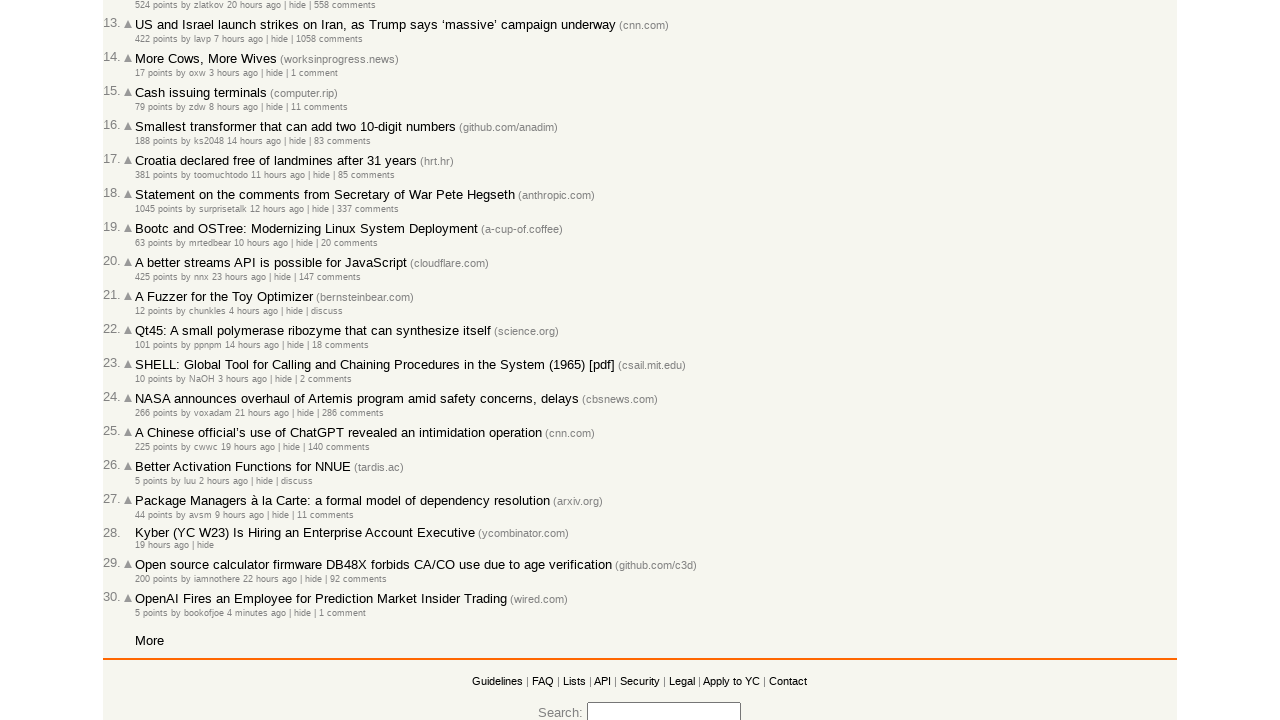